Tests window handling by opening a new window, filling a form field in the new window, closing it, and returning to fill a field in the parent window

Starting URL: https://www.hyrtutorials.com/p/window-handles-practice.html

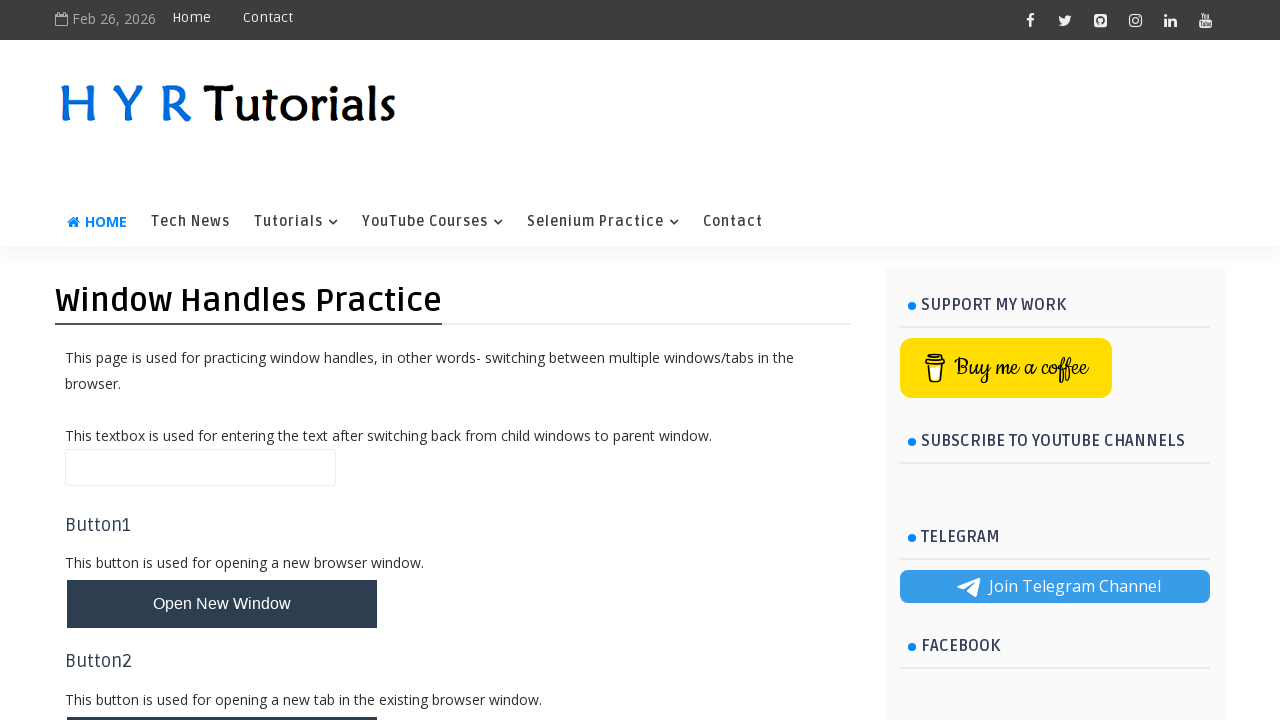

Clicked button to open new window at (222, 604) on #newWindowBtn
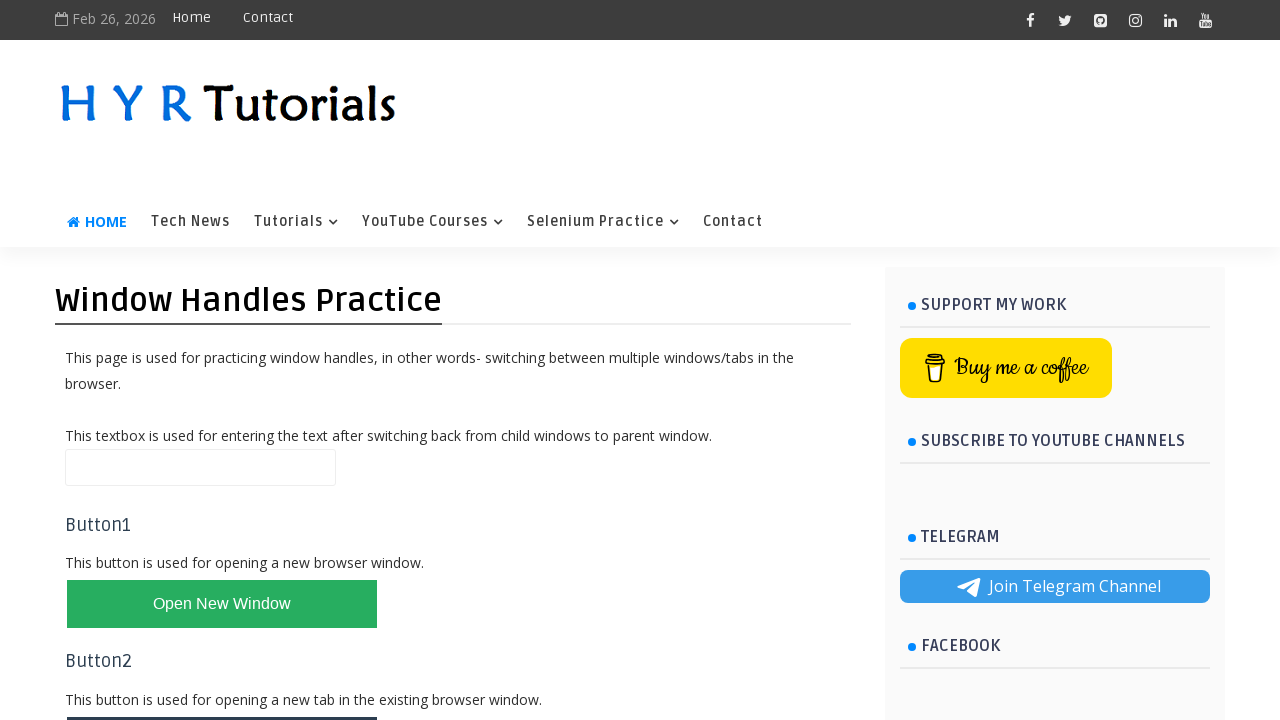

New window opened and captured
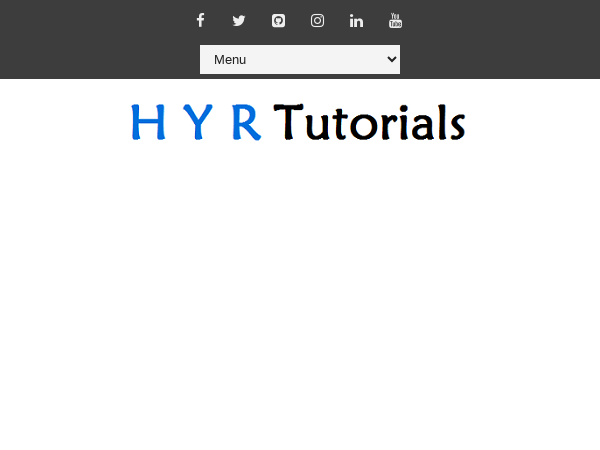

Filled first name field with 'Pooja' in new window on #firstName
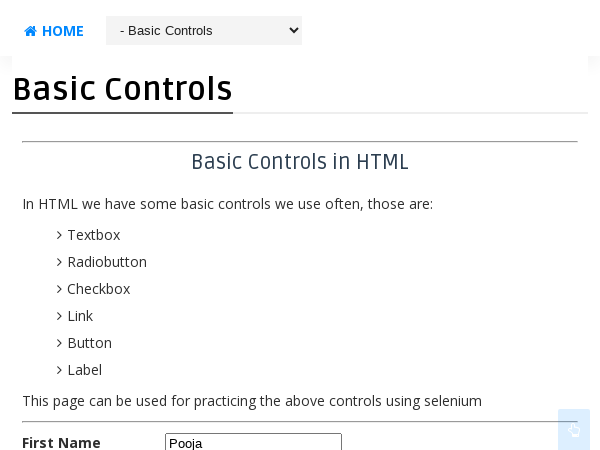

Closed new window
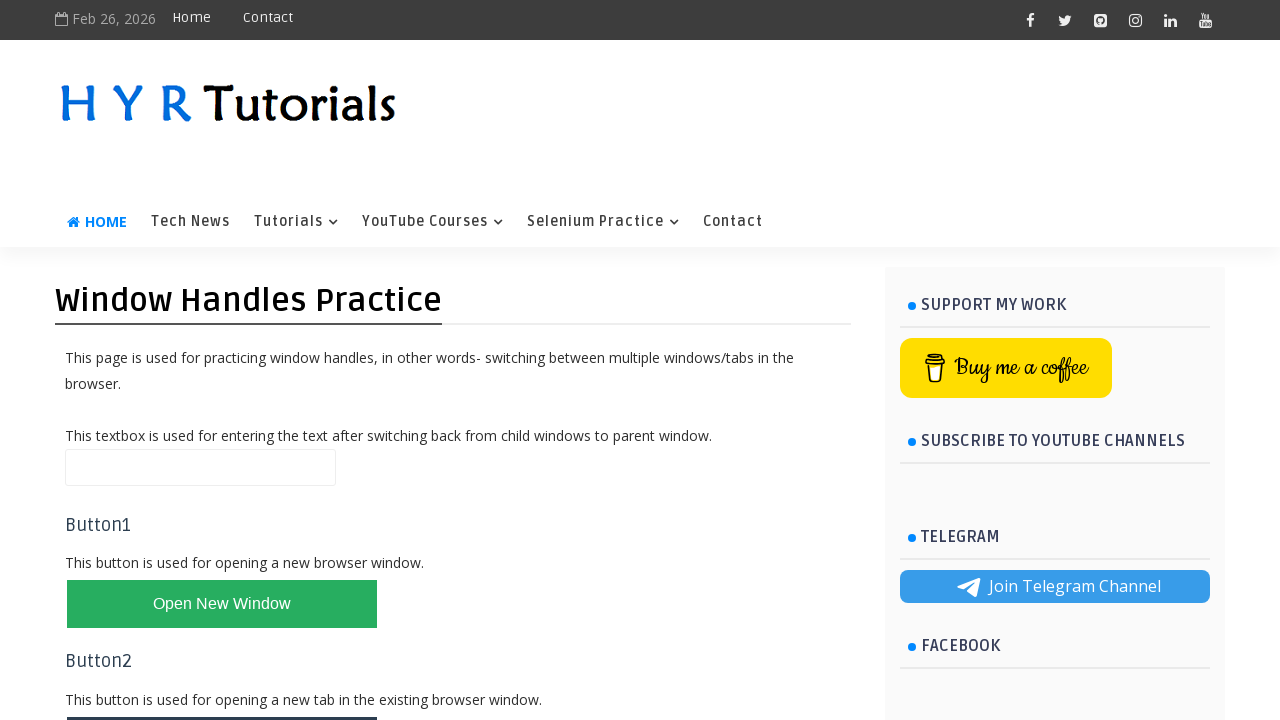

Filled name field with 'Shrivastava' in parent window on #name
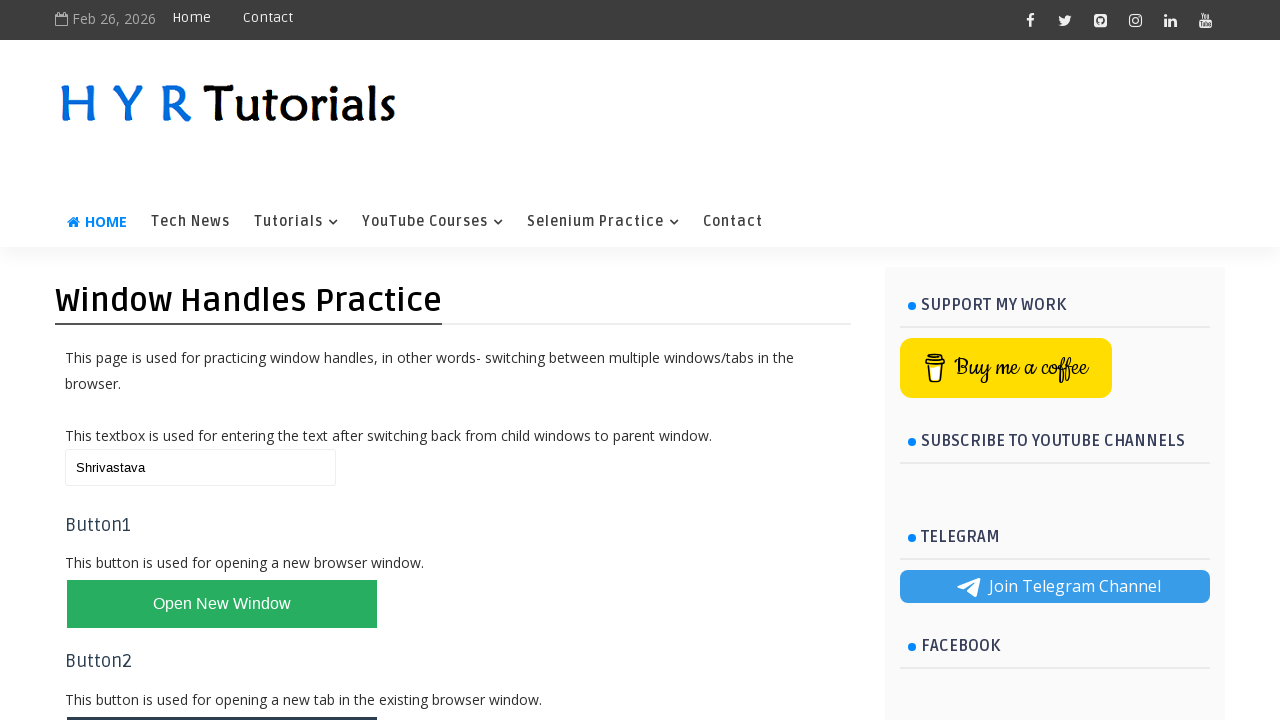

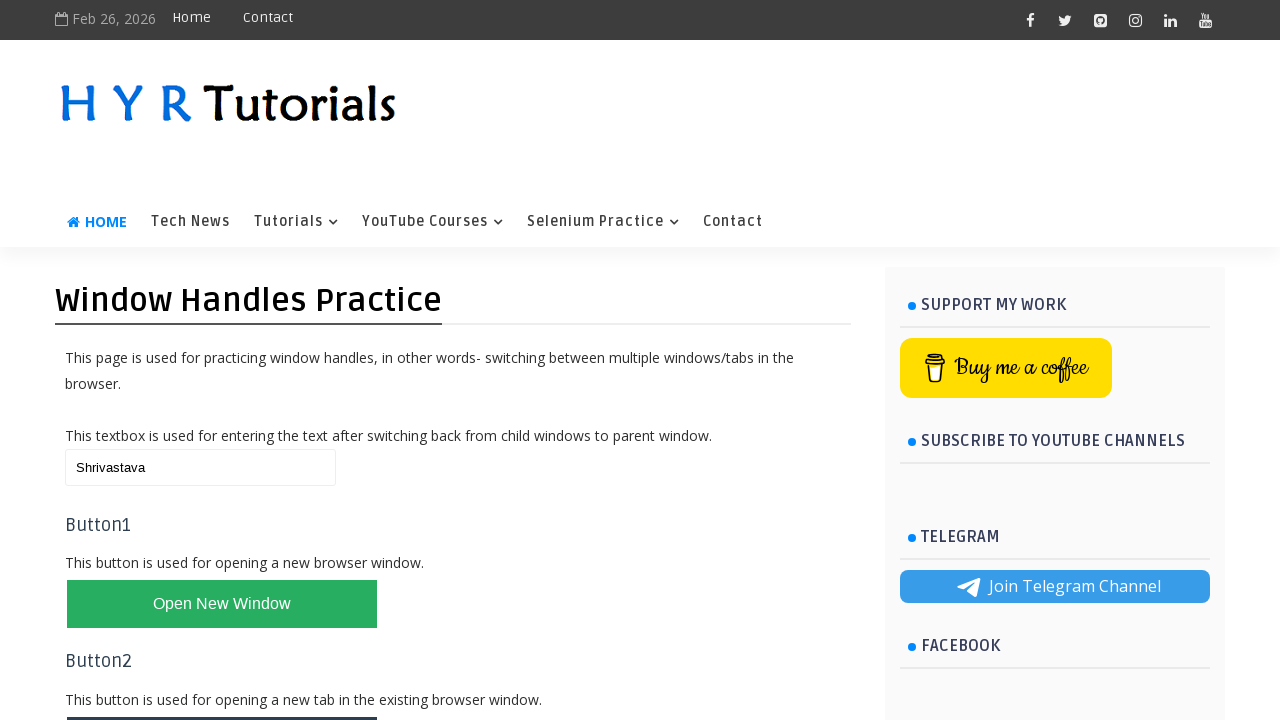